Tests the datepicker functionality by entering a date value and pressing Enter to confirm the selection

Starting URL: https://formy-project.herokuapp.com/datepicker

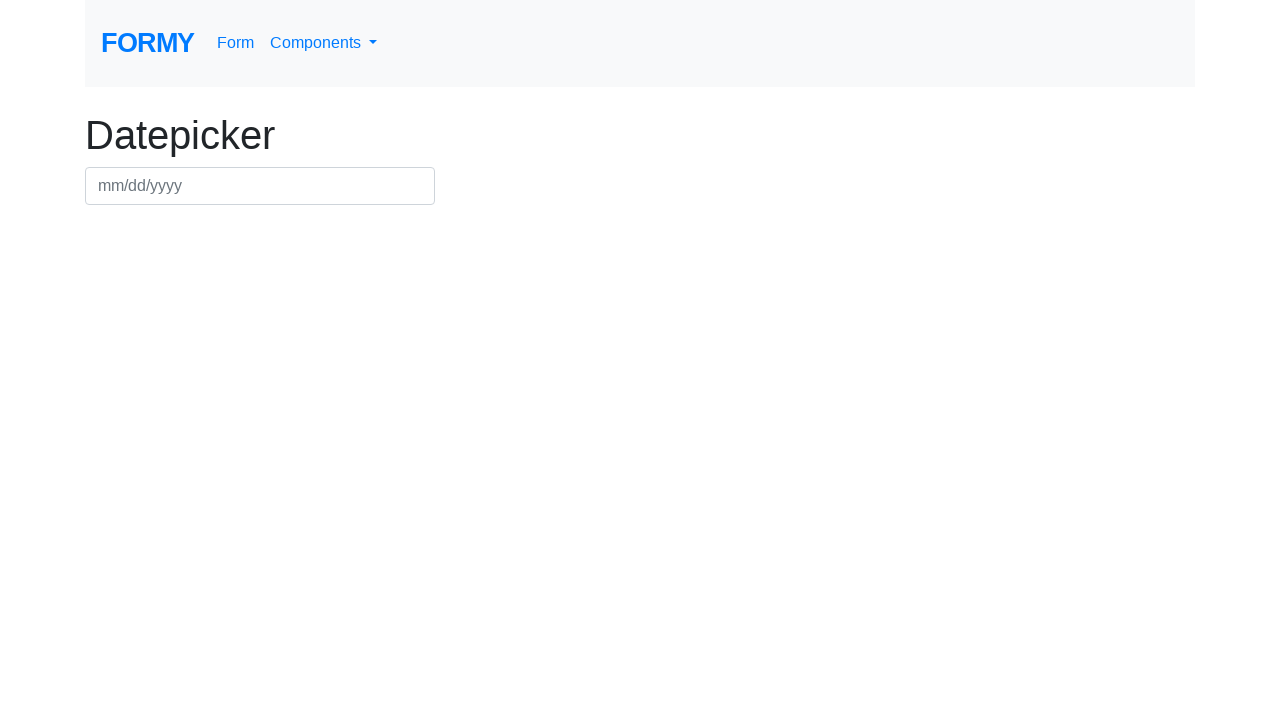

Filled datepicker field with date '03/12/21' on #datepicker
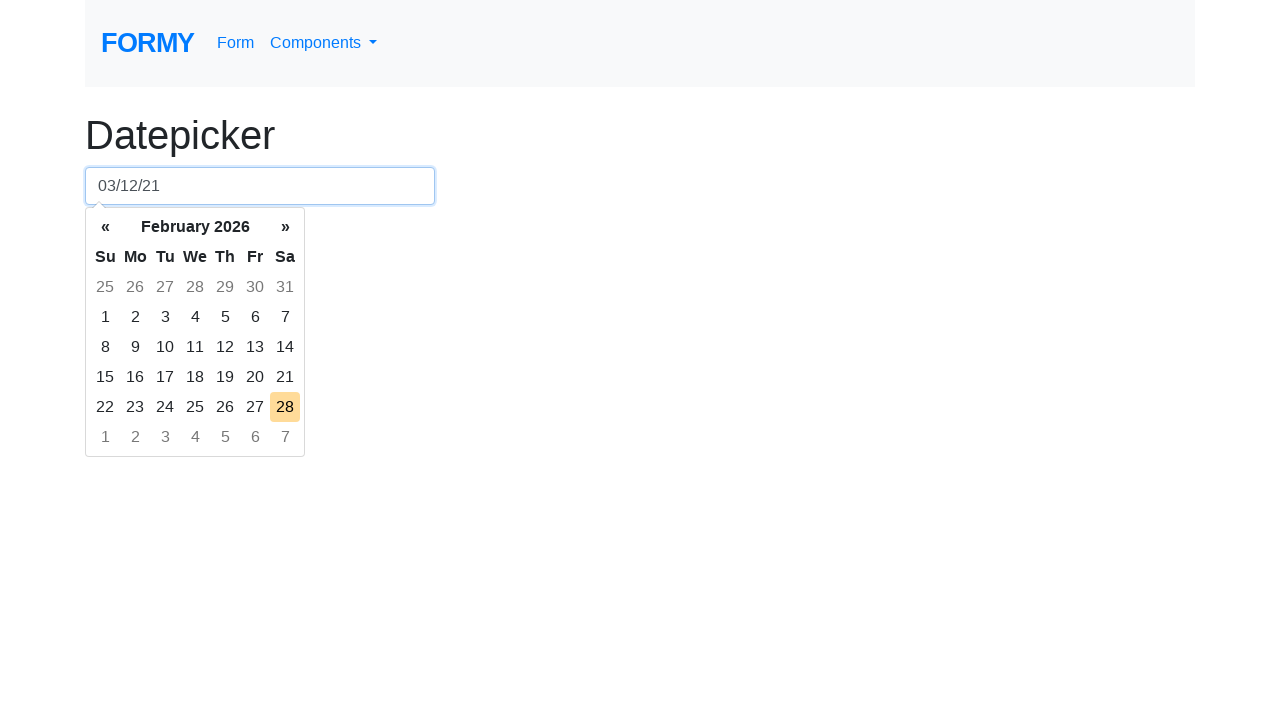

Pressed Enter to confirm datepicker selection on #datepicker
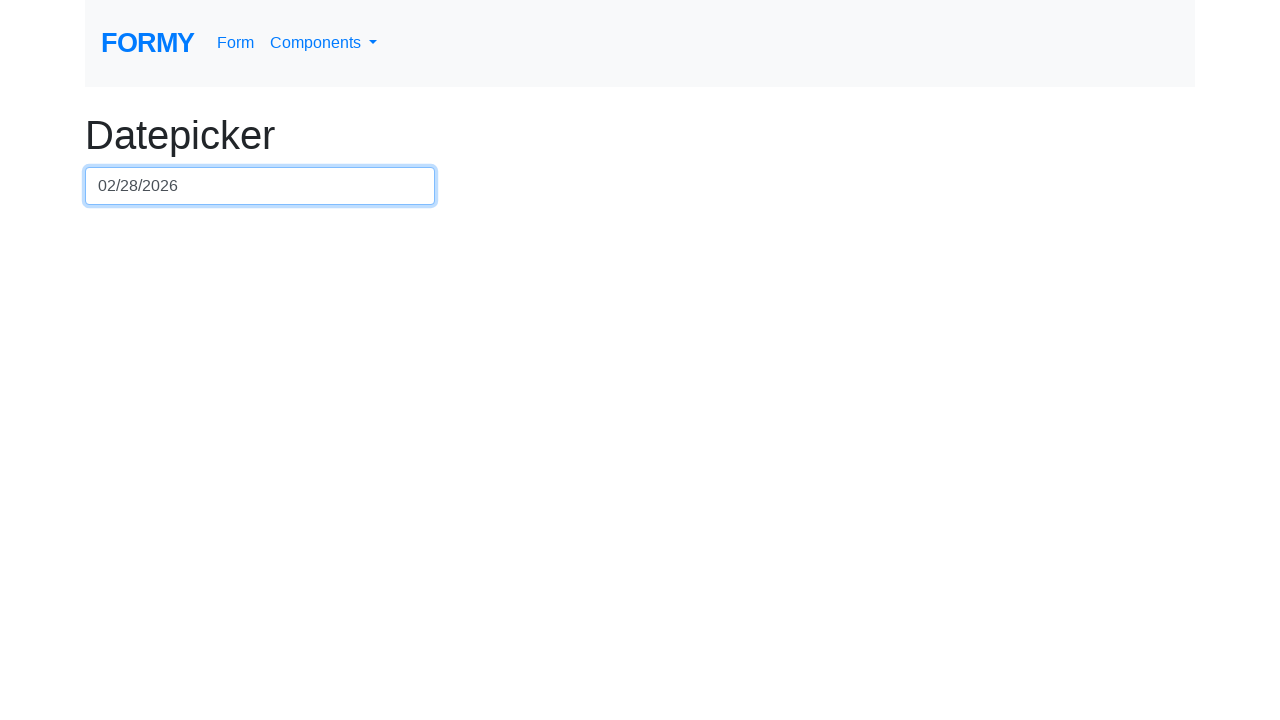

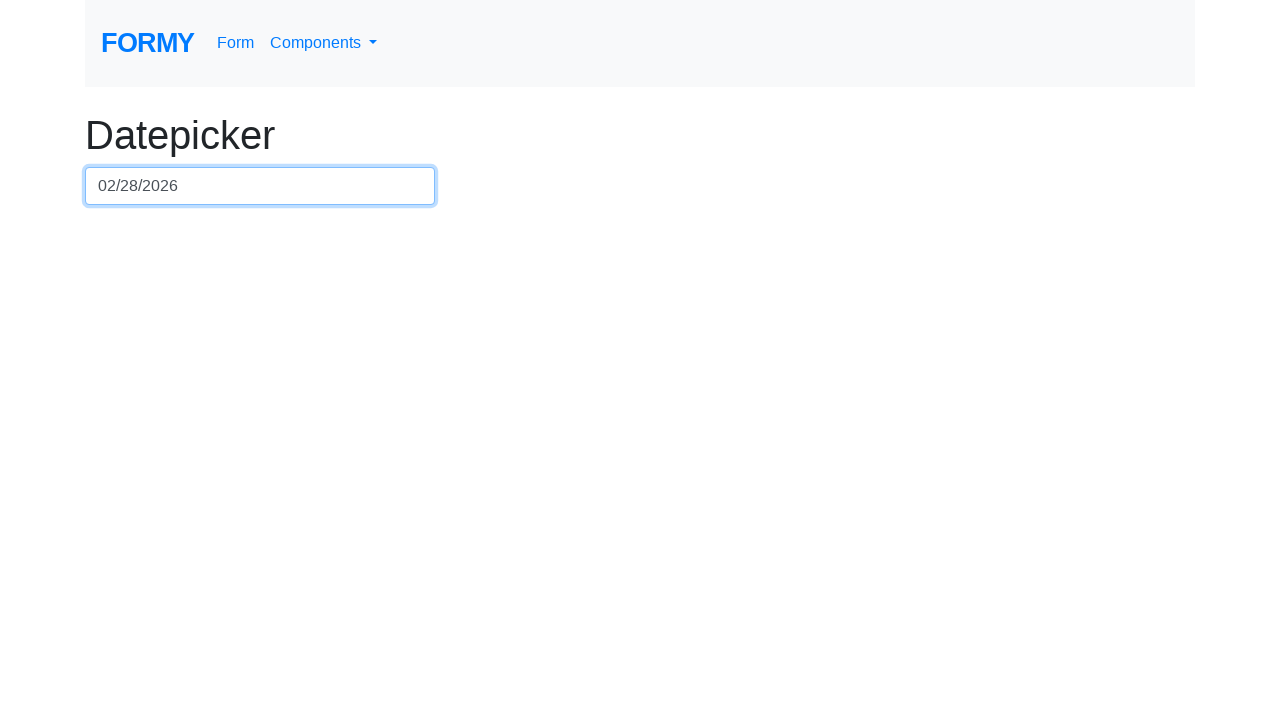